Tests scrolling to an element, mouse hover interaction, clicking a link, then navigating to another site to test double-click and alert handling

Starting URL: https://rahulshettyacademy.com/AutomationPractice/

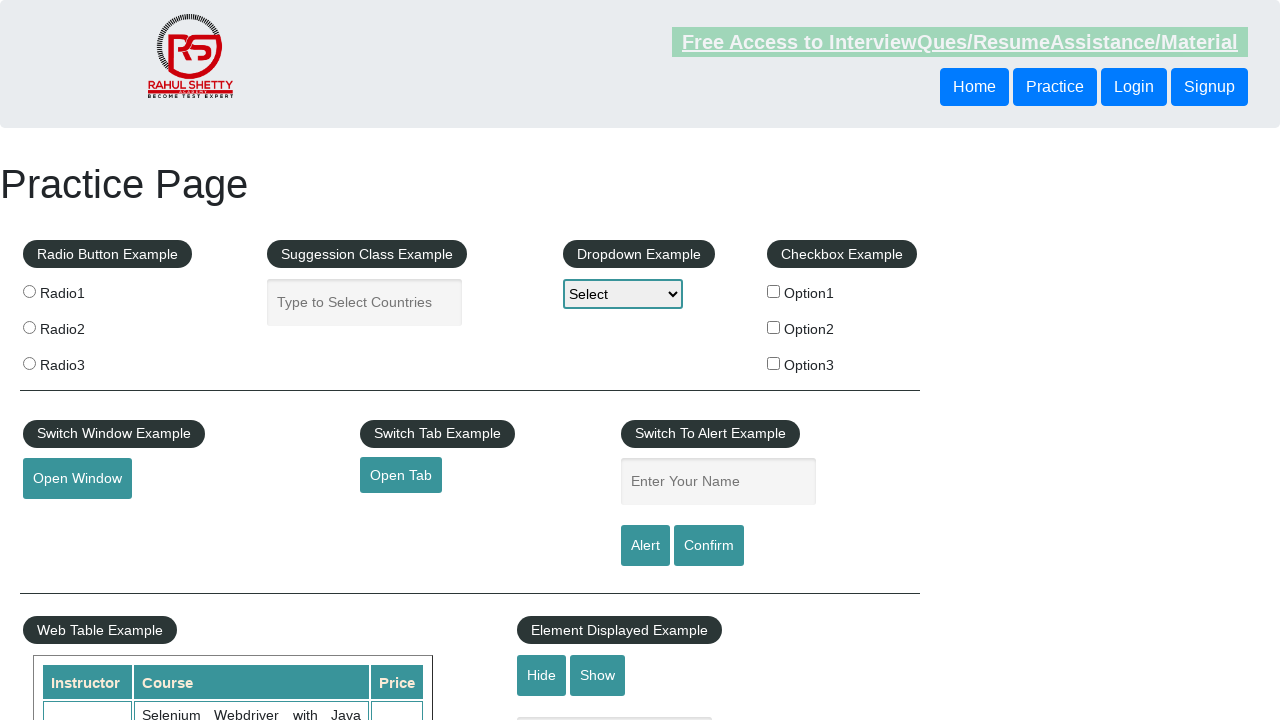

Scrolled to mouse hover element
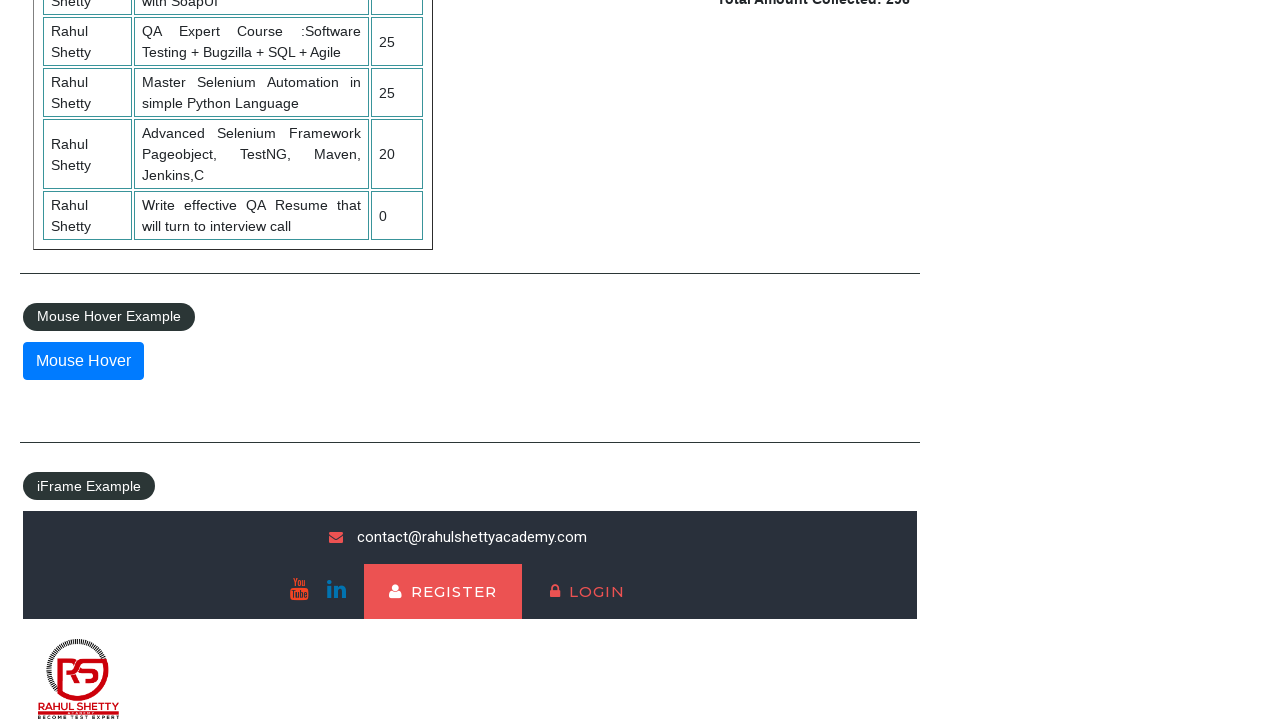

Hovered over mouse hover element to reveal submenu at (83, 361) on #mousehover
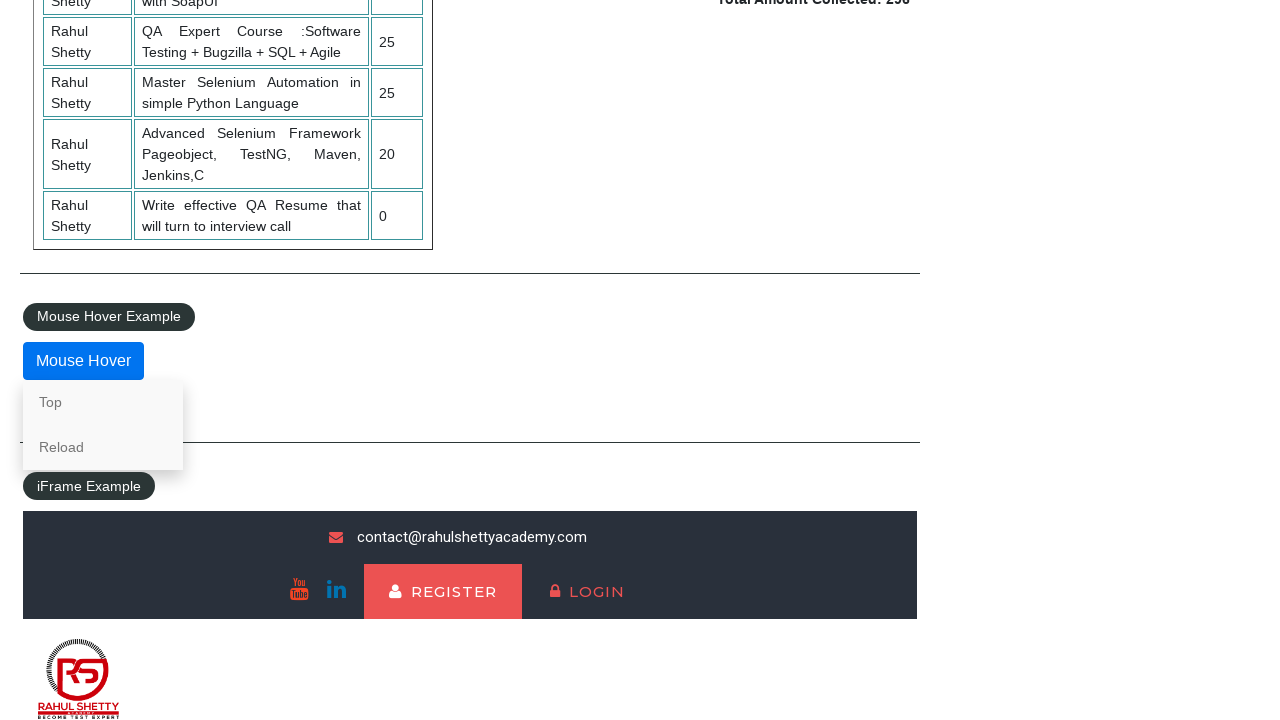

Clicked on 'Top' link from submenu at (103, 402) on text=Top
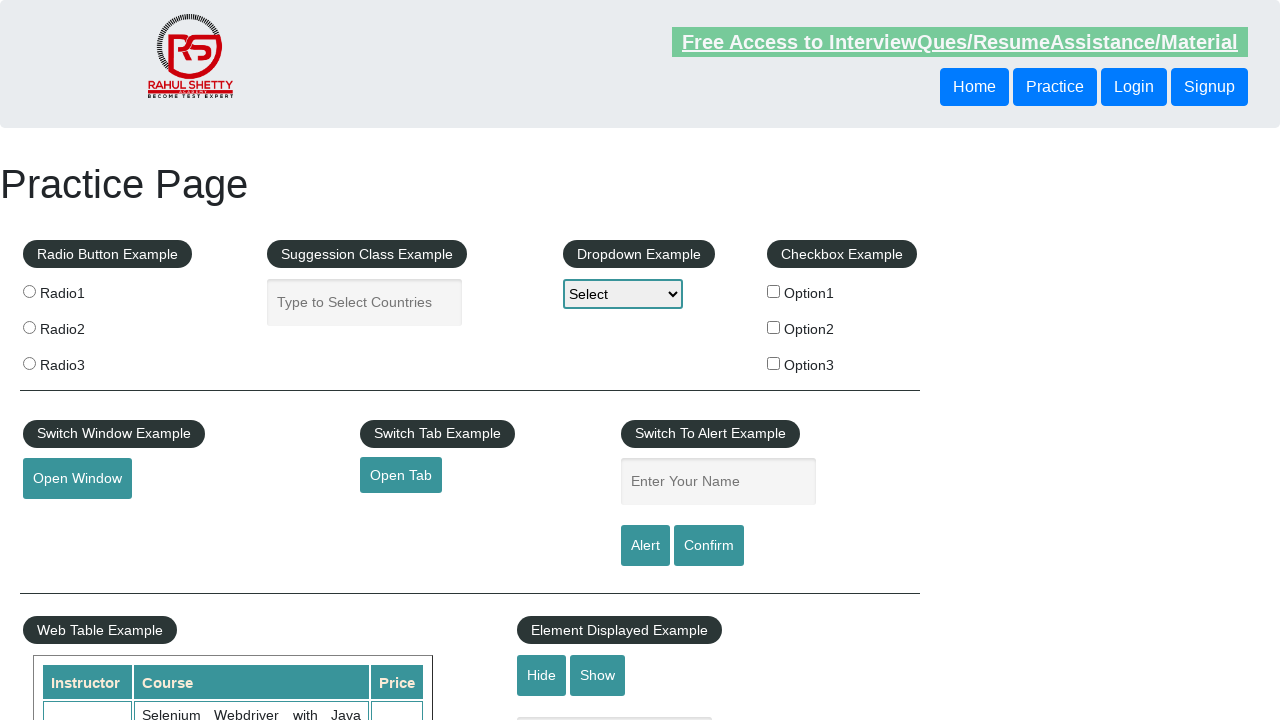

Navigated to alert testing page
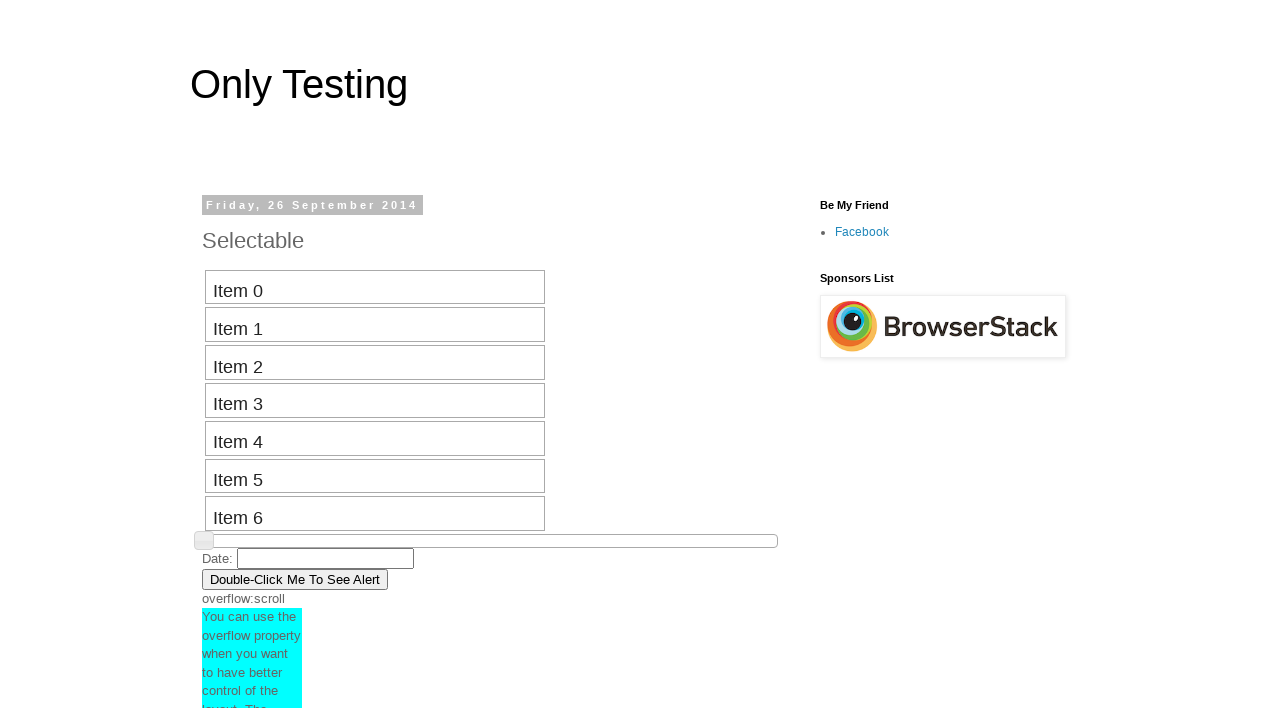

Set up dialog handler to accept alerts
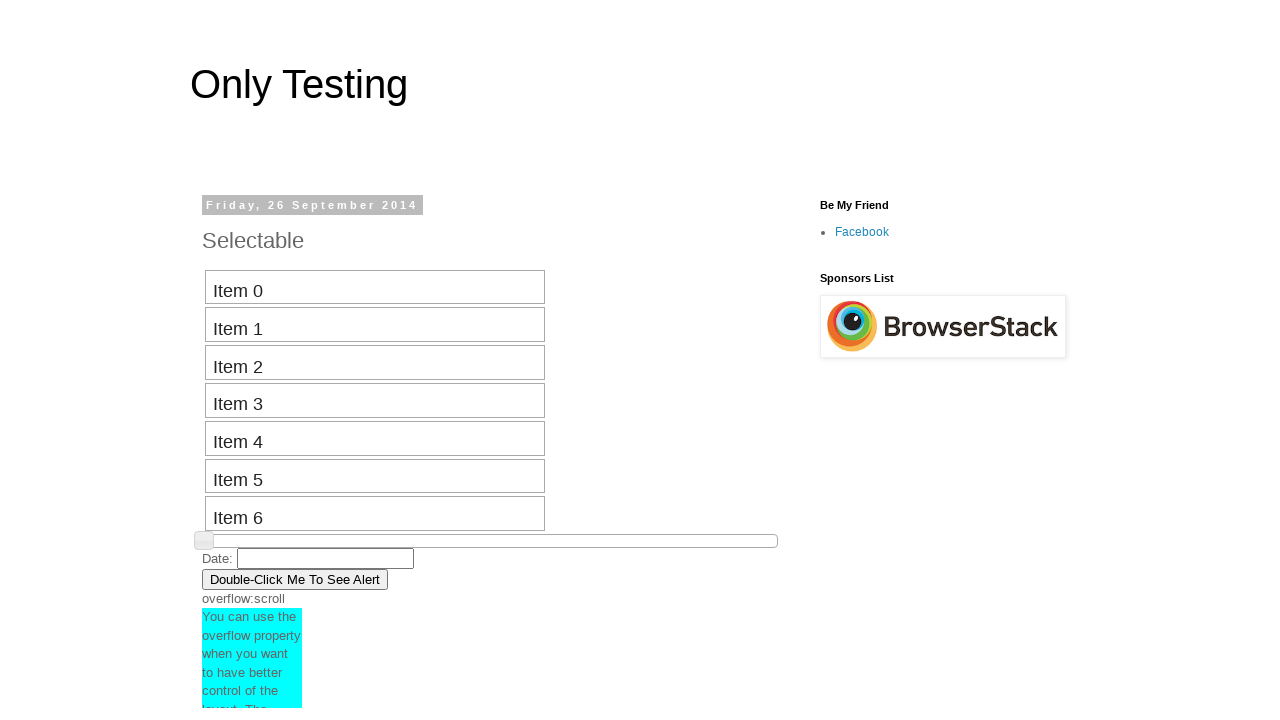

Double-clicked button to trigger alert at (295, 579) on button
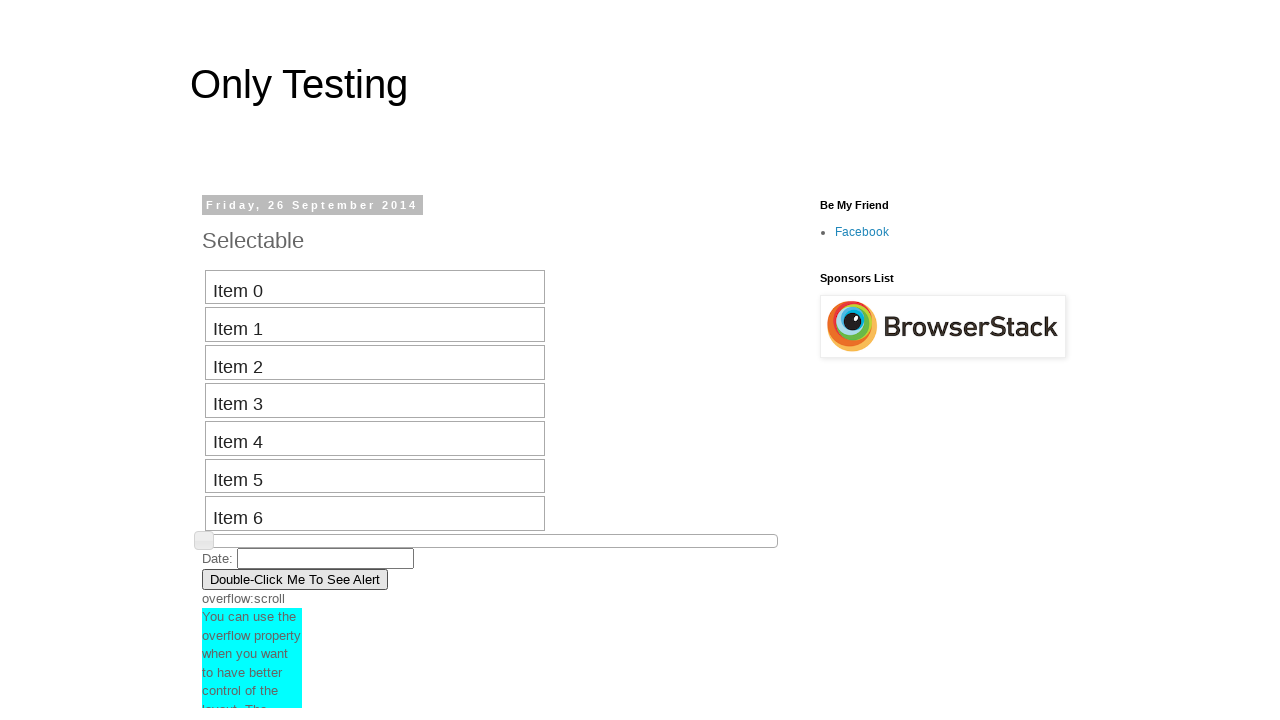

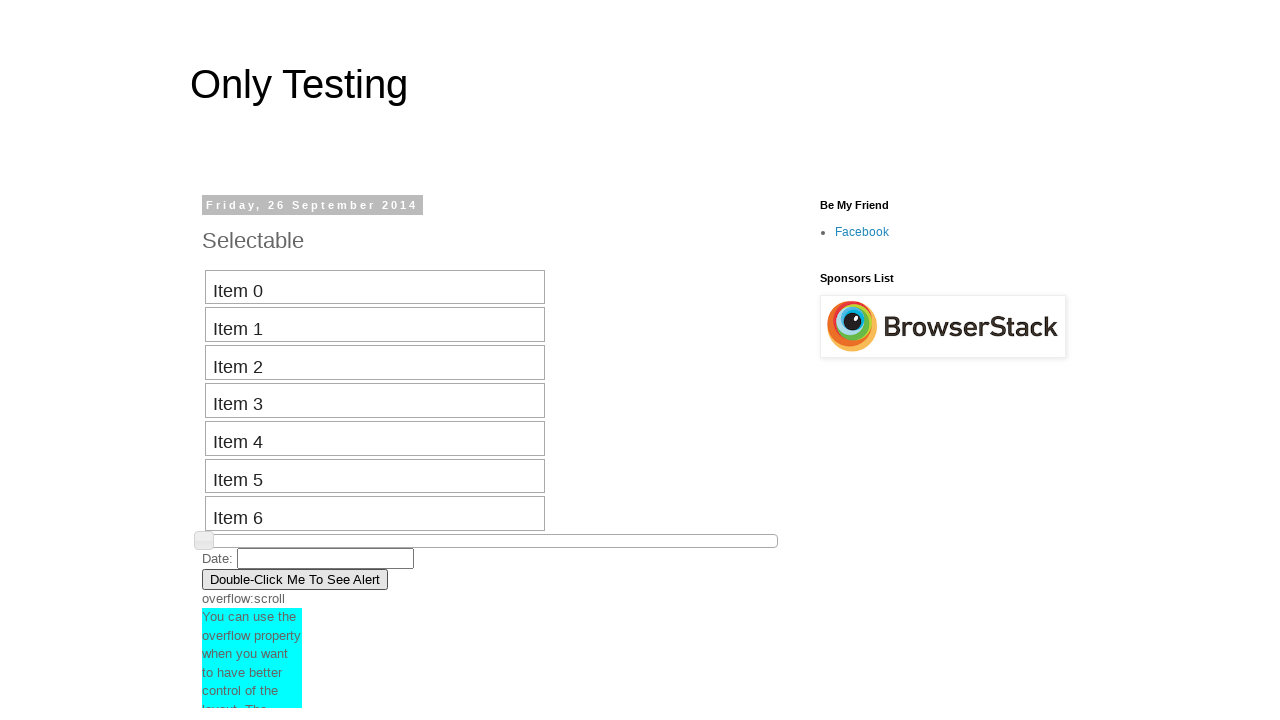